Tests hover functionality by moving mouse over user images and verifying the revealed text

Starting URL: https://the-internet.herokuapp.com/hovers

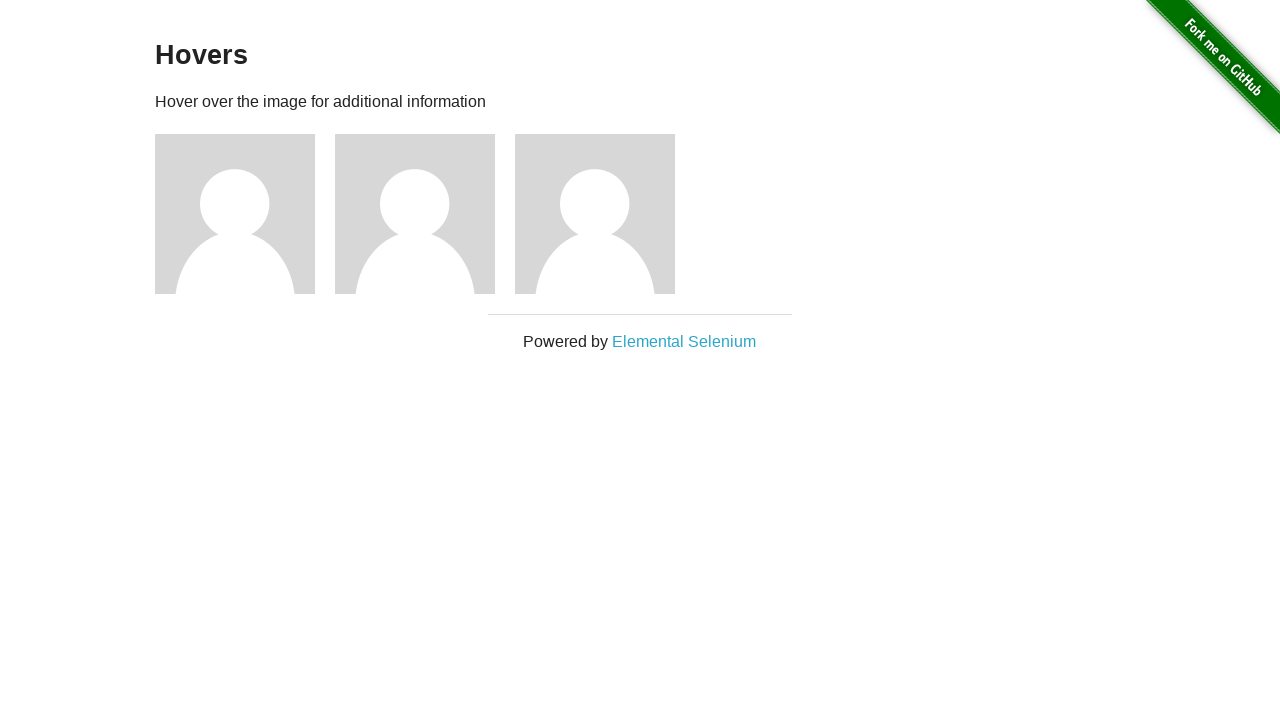

Located all user images on the hovers page
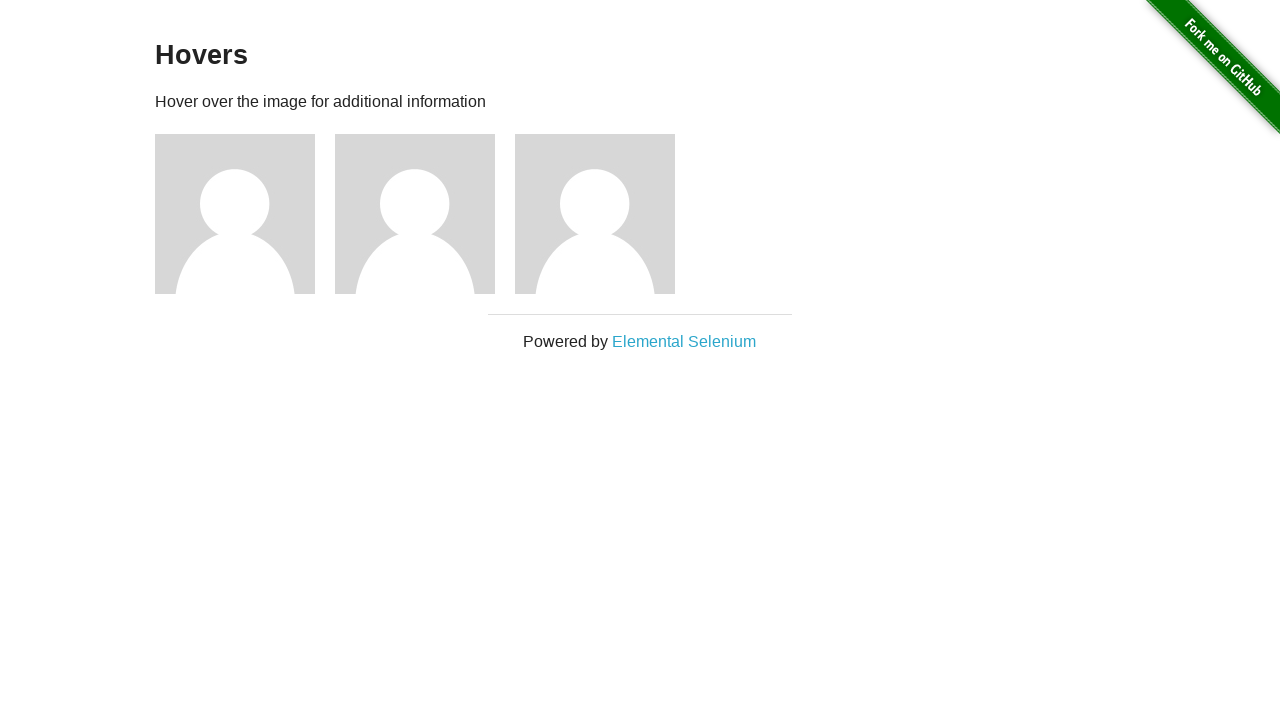

Selected the first user image
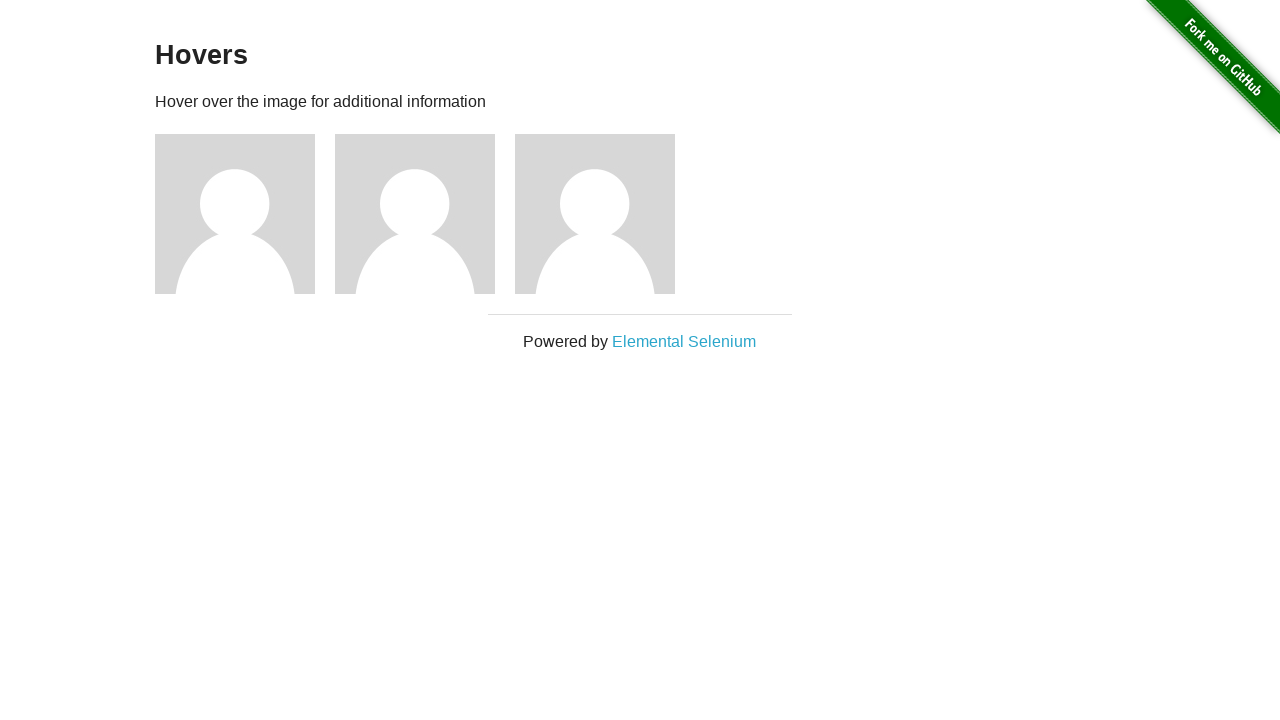

Hovered over the first user image at (235, 214) on .figure img >> nth=0
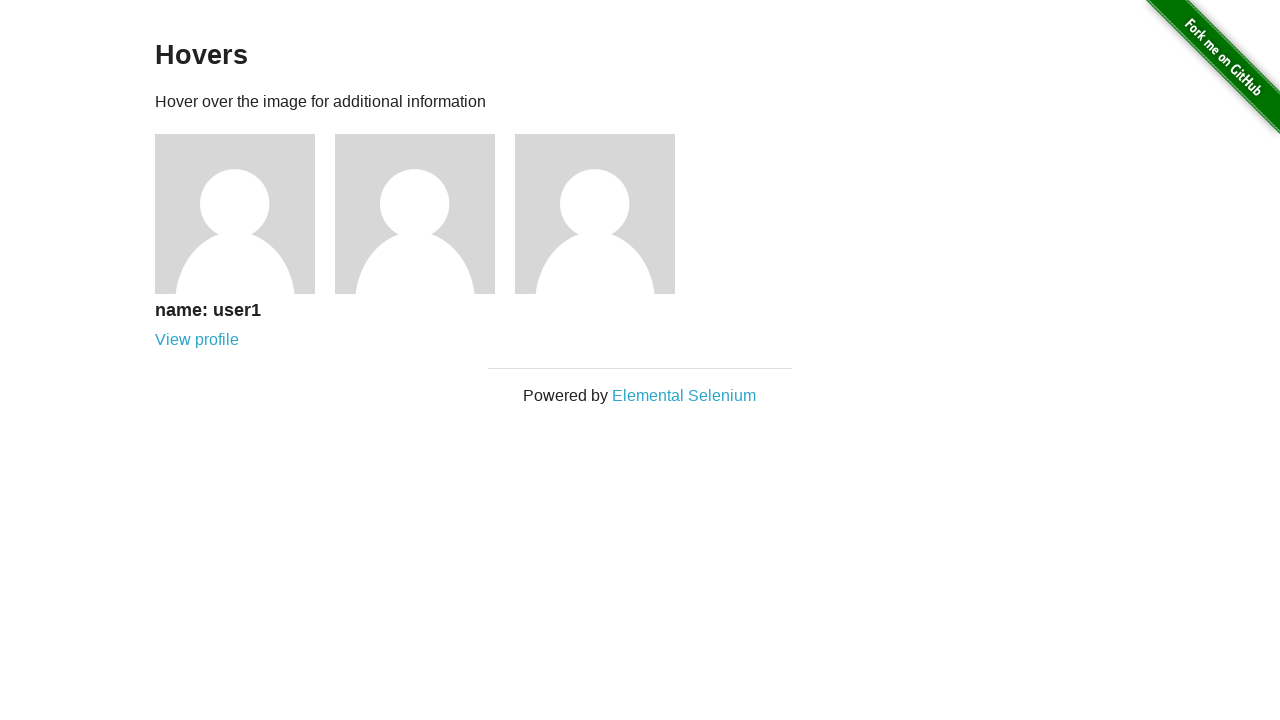

Located the figcaption element
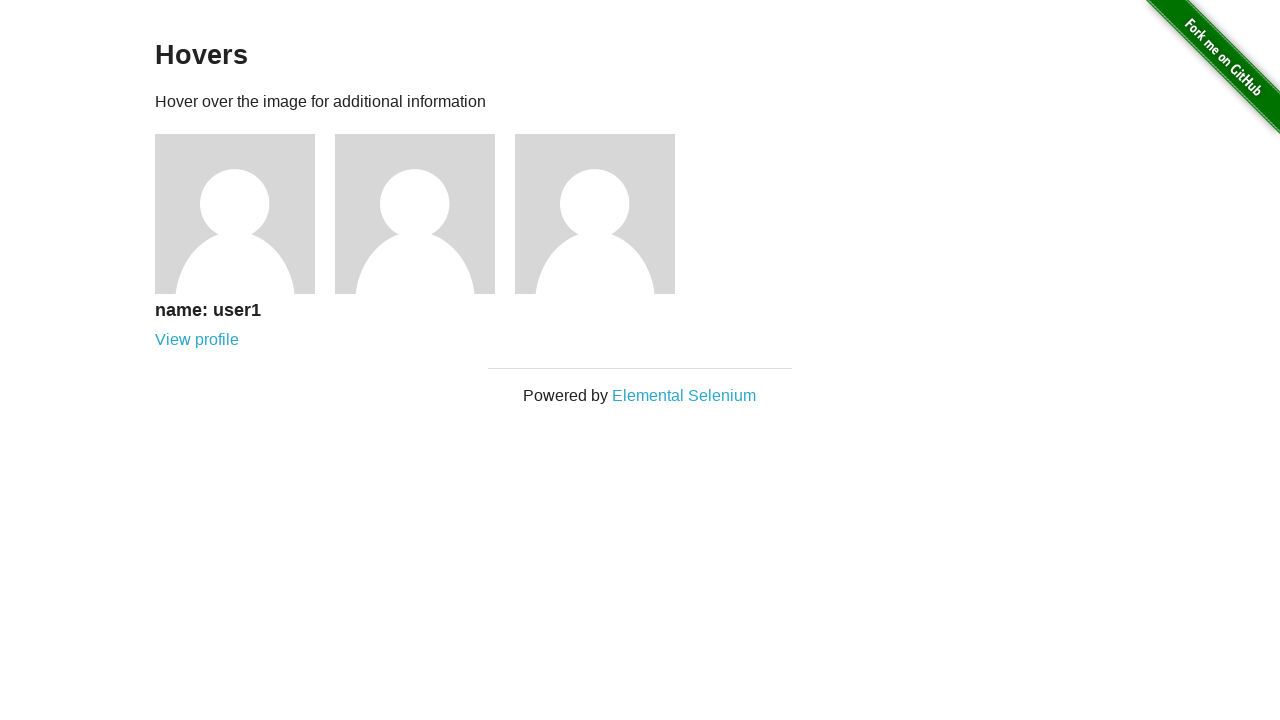

Waited for the figcaption to become visible
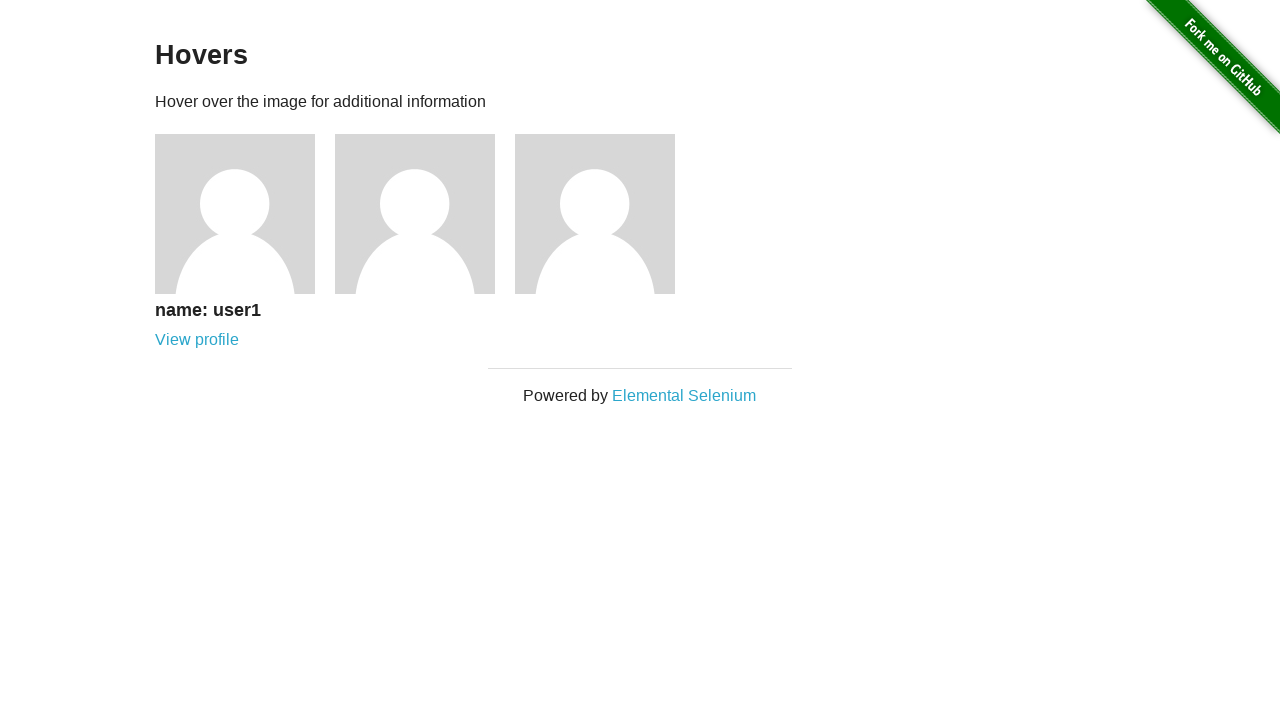

Retrieved the text content from the figcaption
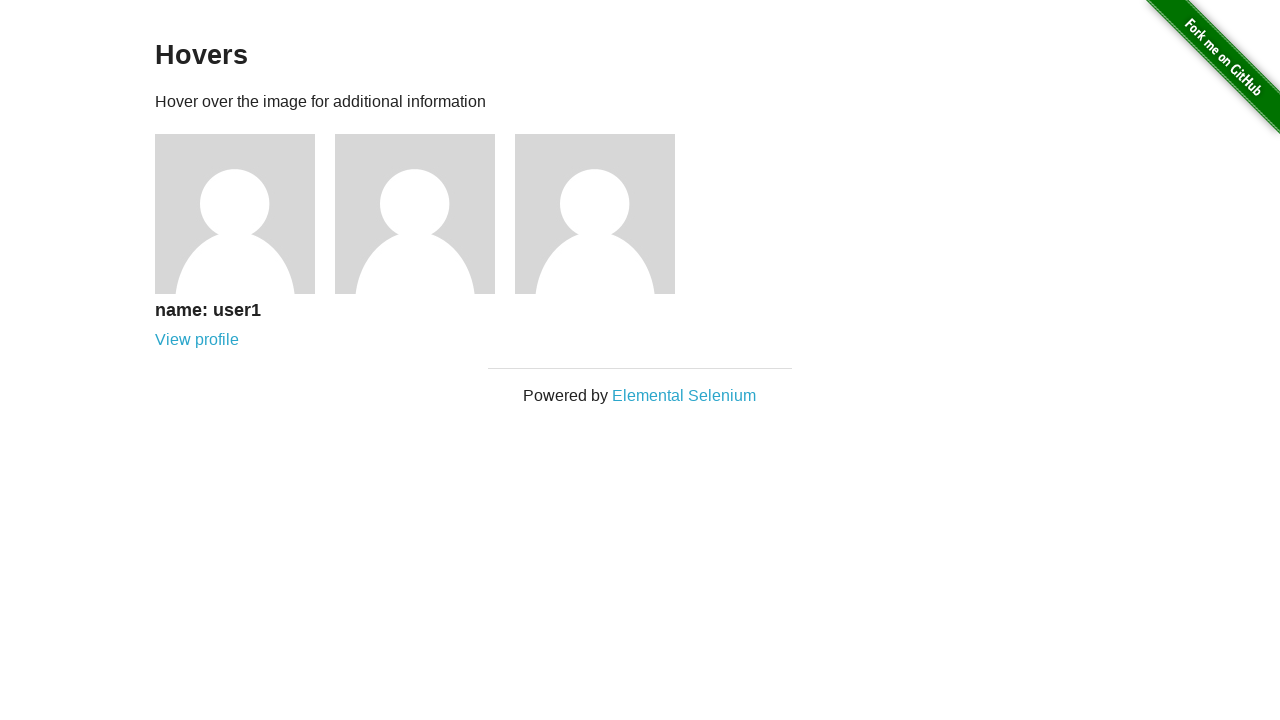

Verified that 'user1' is present in the revealed caption text
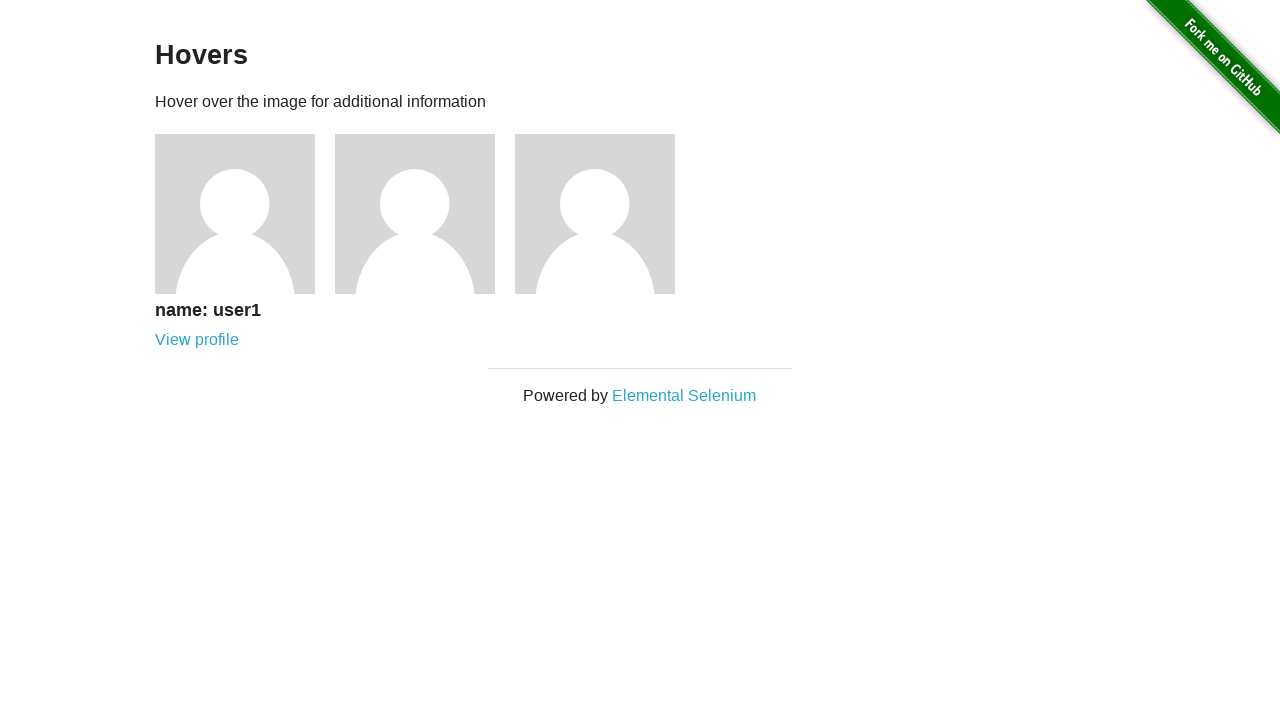

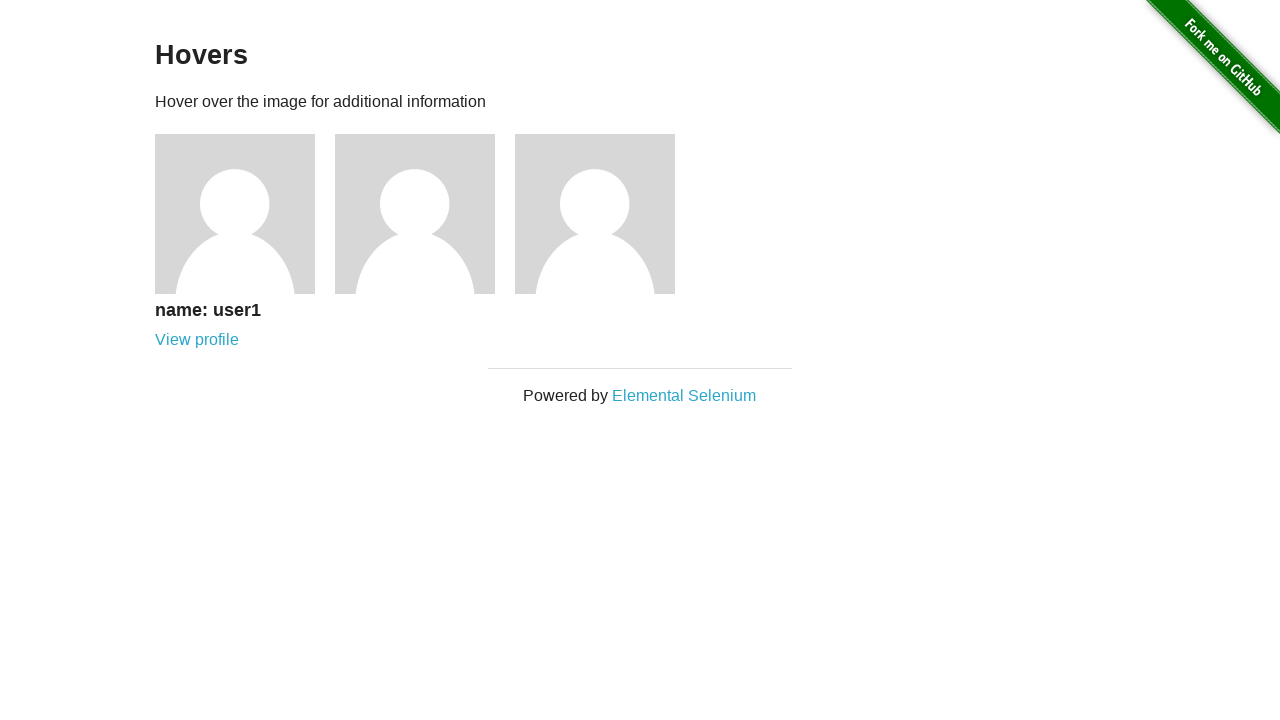